Navigates to W3Schools website and interacts with the references navigation button, attempting to get its text content.

Starting URL: https://www.w3schools.com/

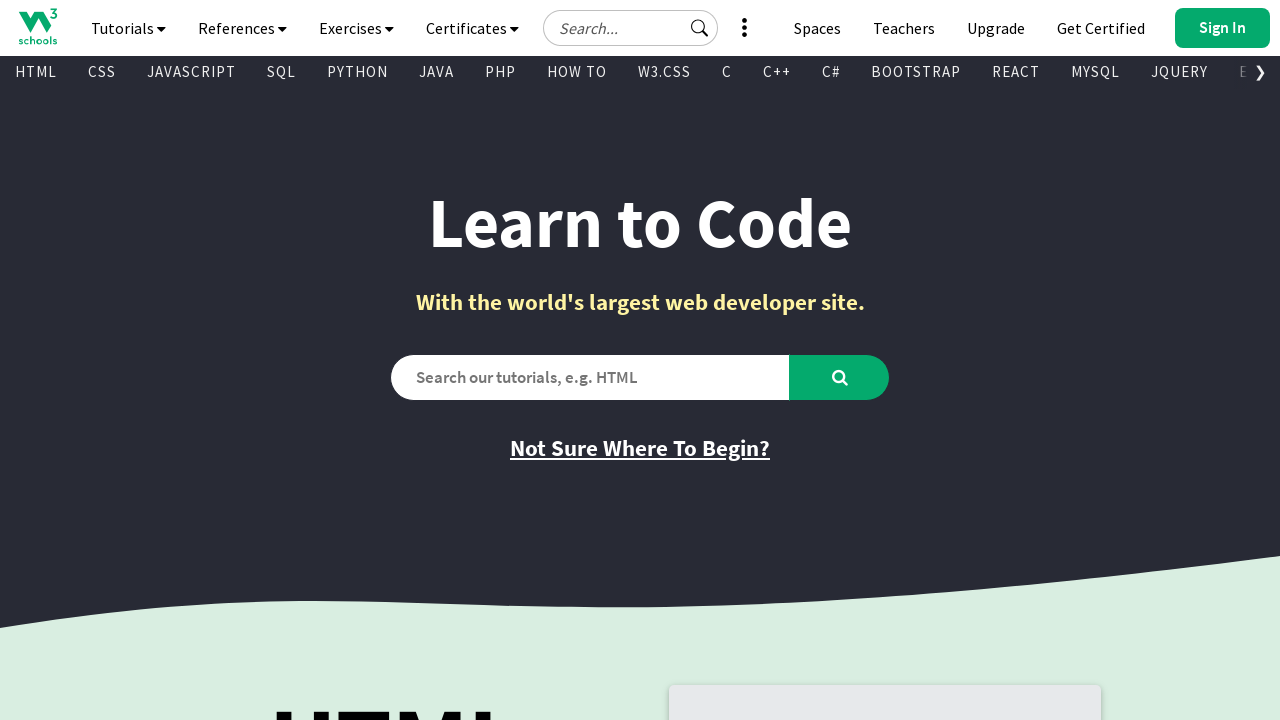

Waited for page to load with domcontentloaded state
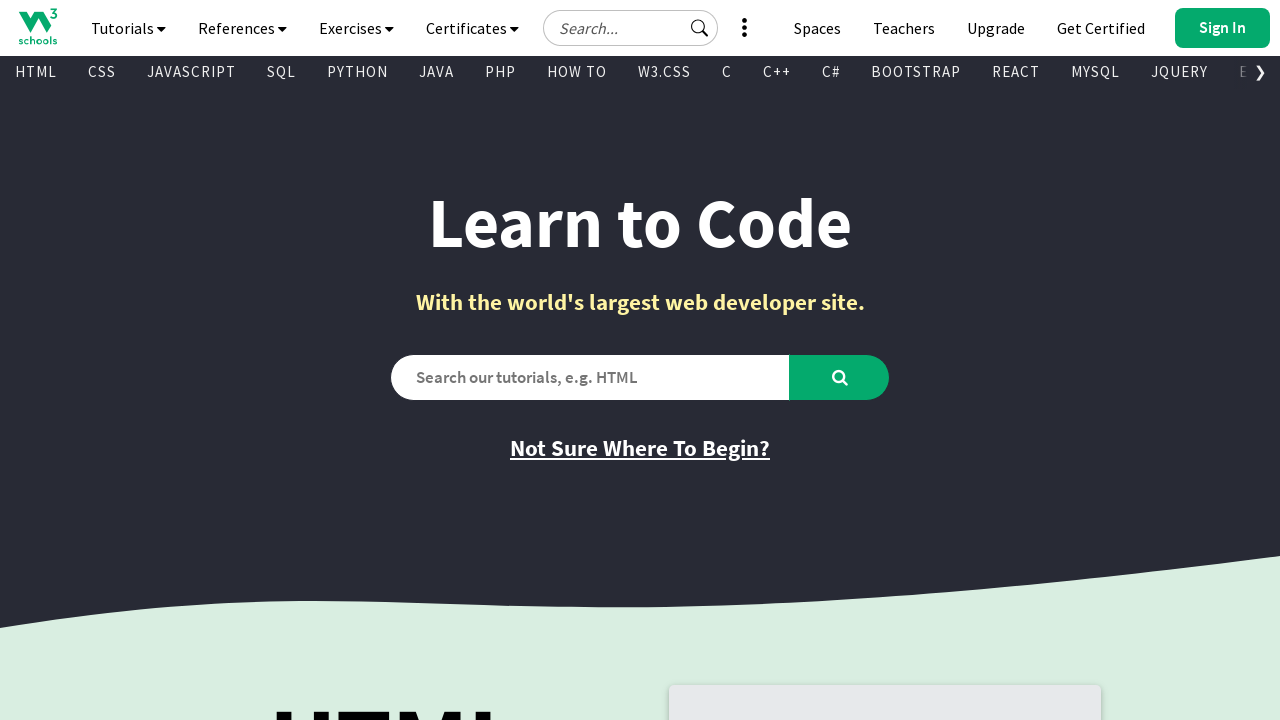

Located references navigation button
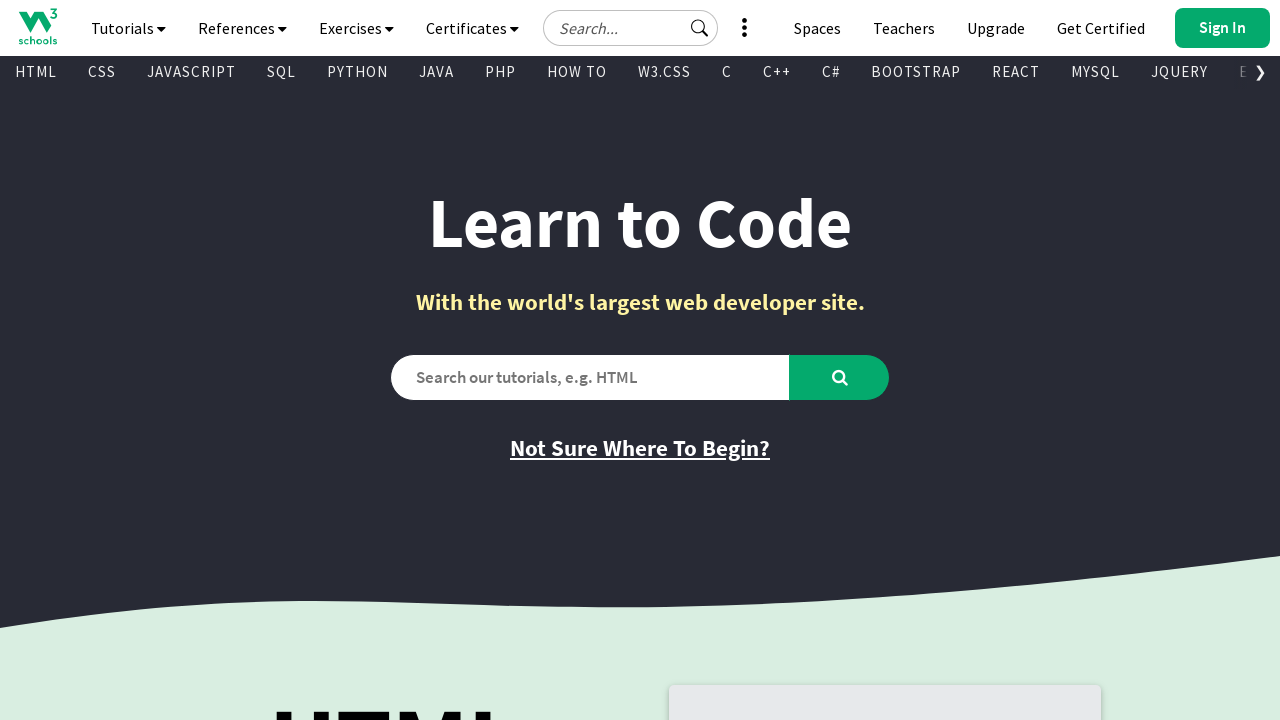

References button became visible
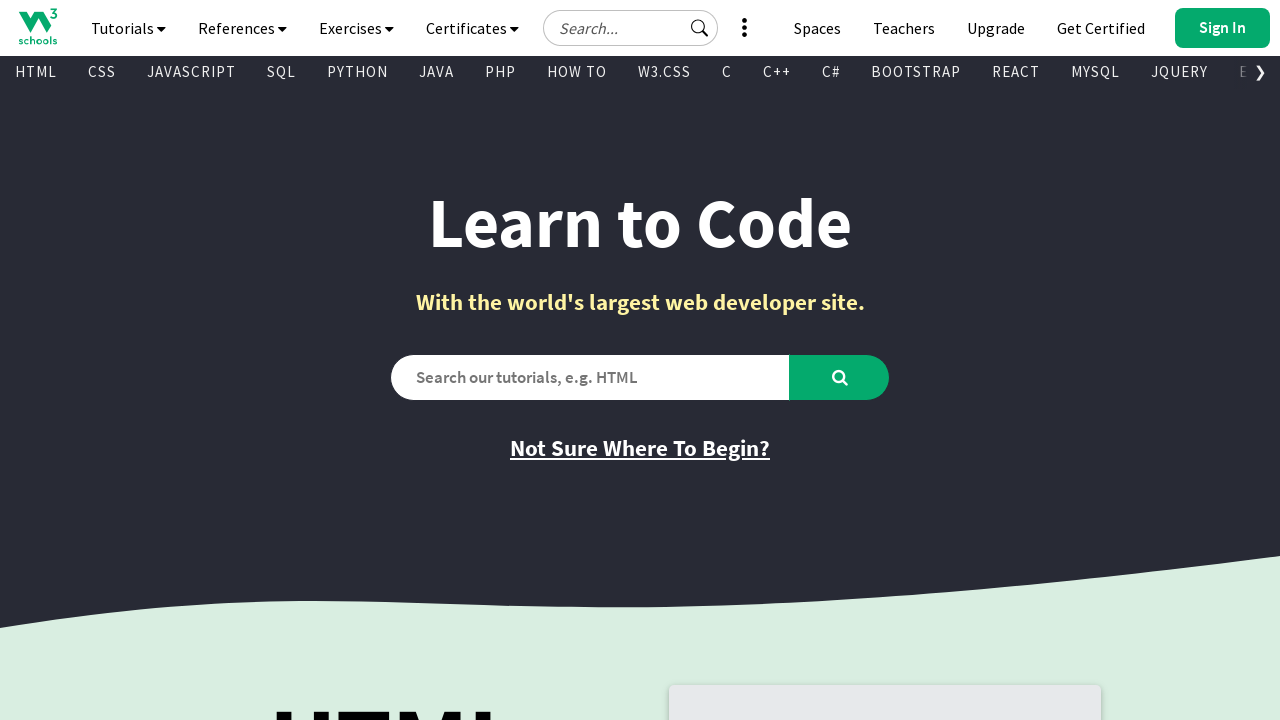

Retrieved text content from references button: '
        References
        
        
      '
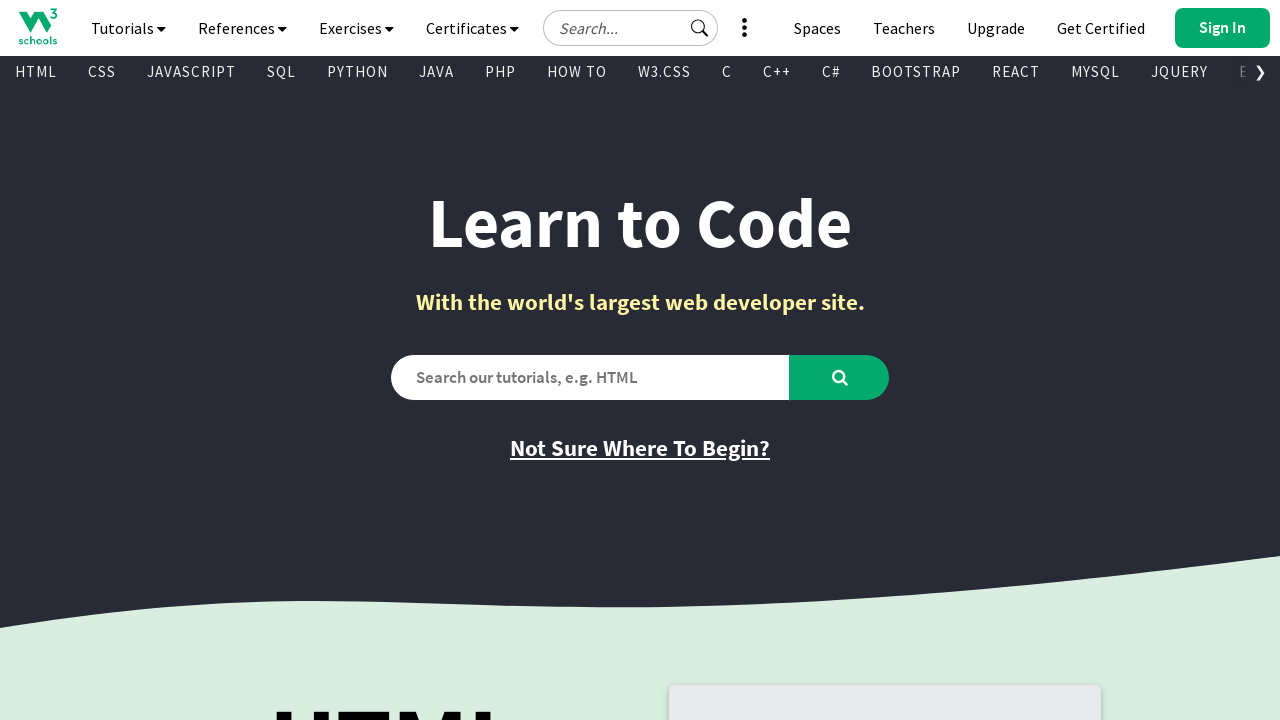

Clicked on references navigation button at (242, 28) on xpath=//a[@id='navbtn_references']
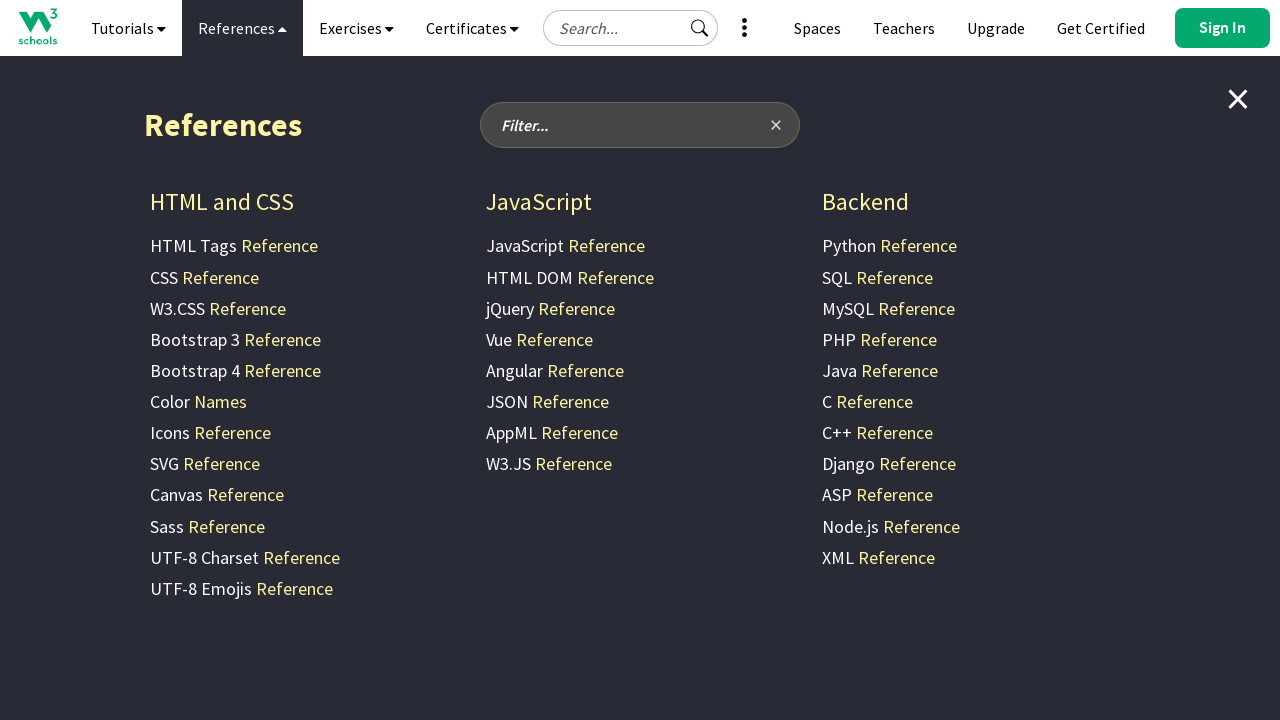

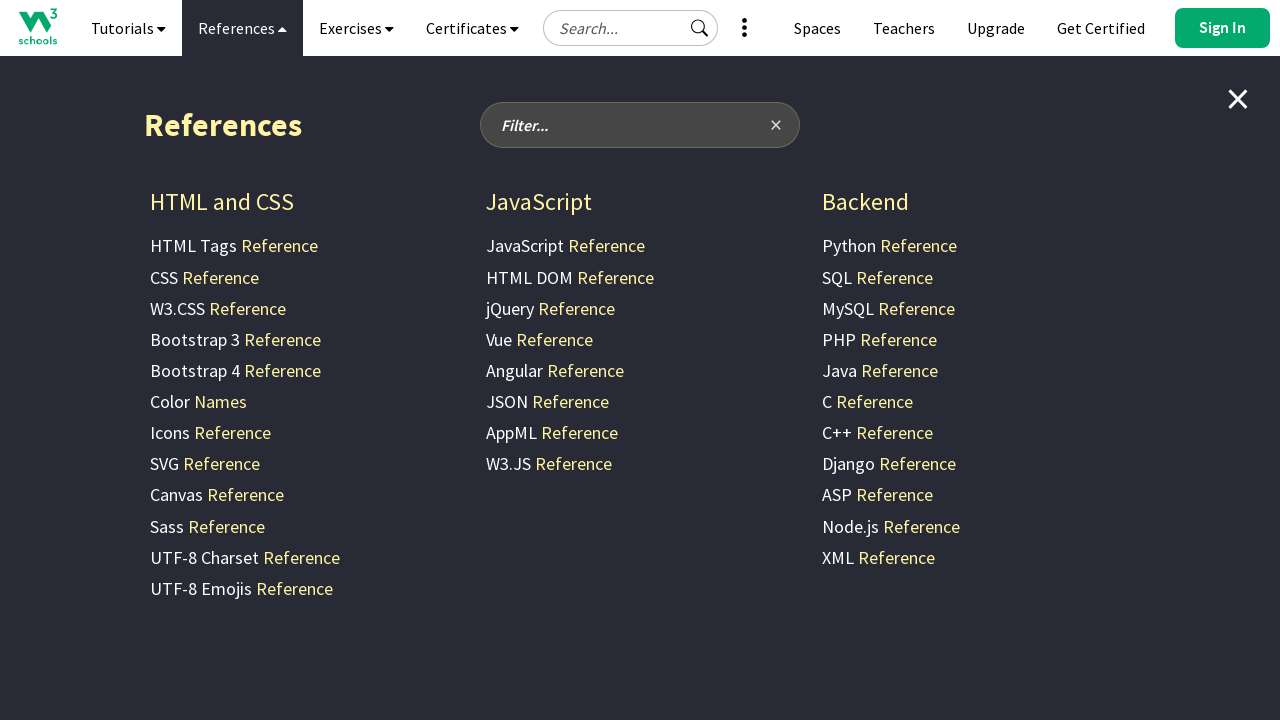